Tests that a password missing lowercase letters shows an error message on the free trial form

Starting URL: https://www.activetrail.com/free-trial/

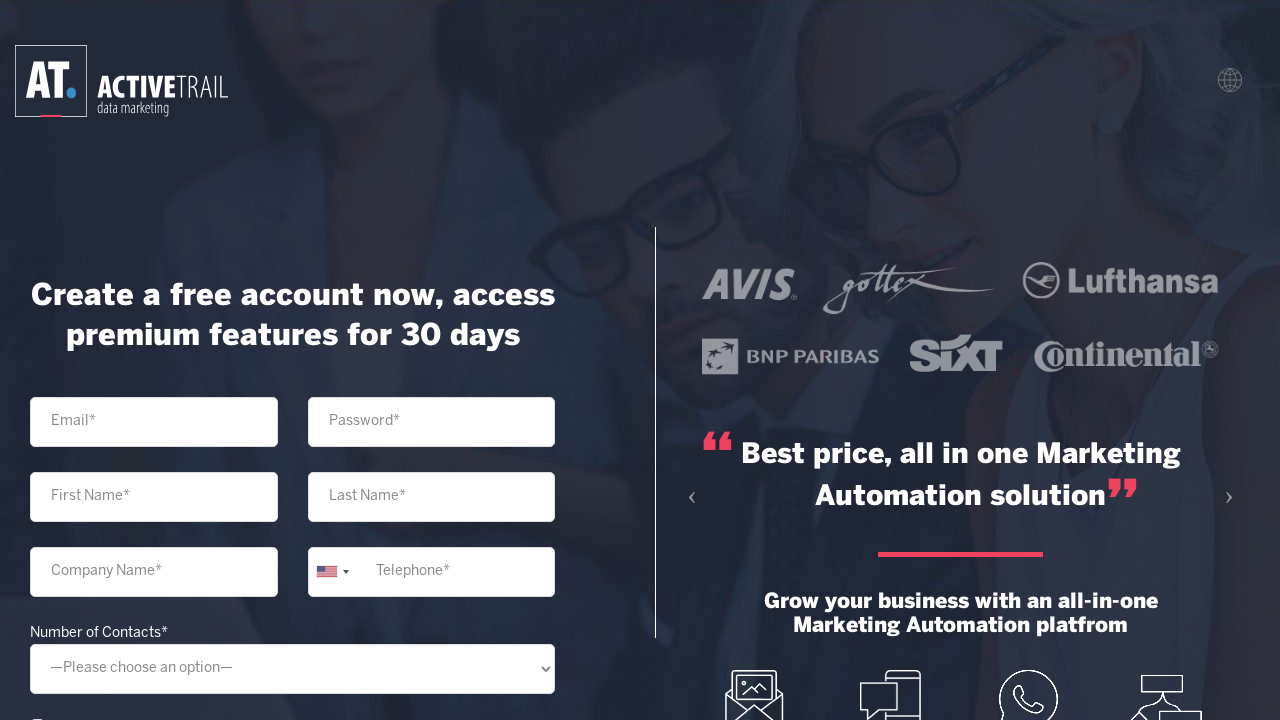

Navigated to ActiveTrail free trial page
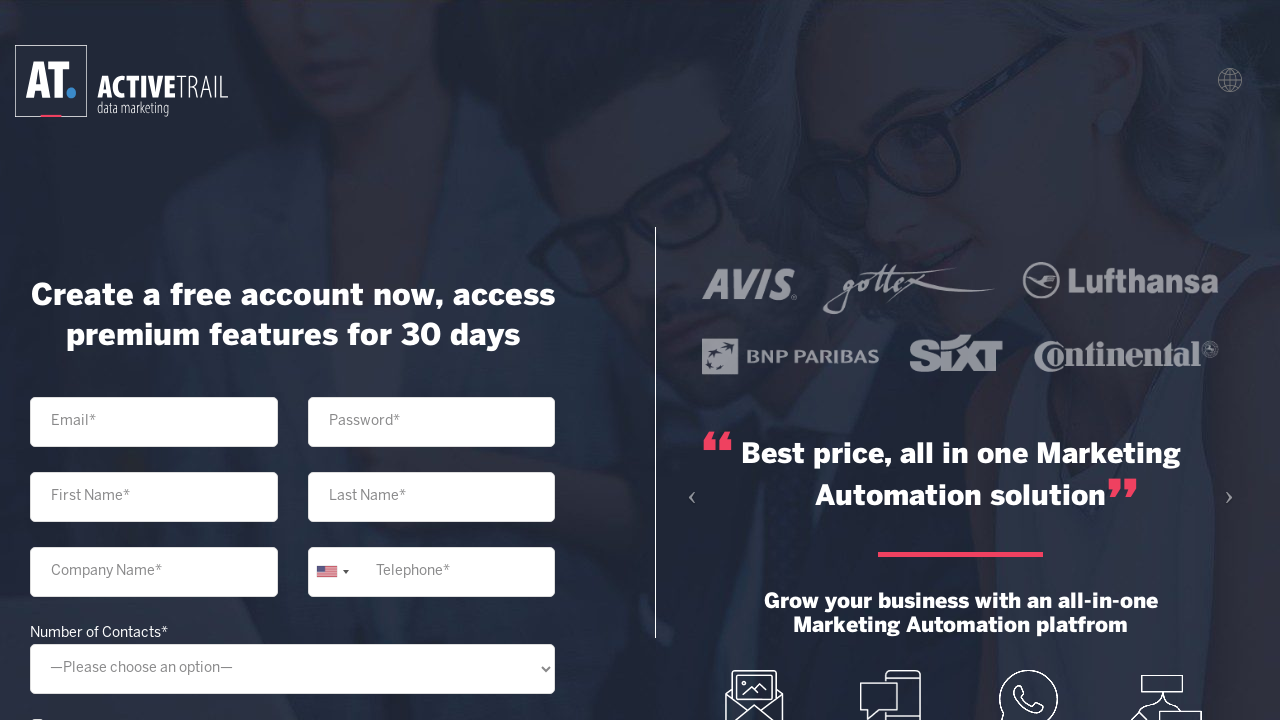

Filled password field with value missing lowercase letters: 1@BCDEFGH on input[type='password']
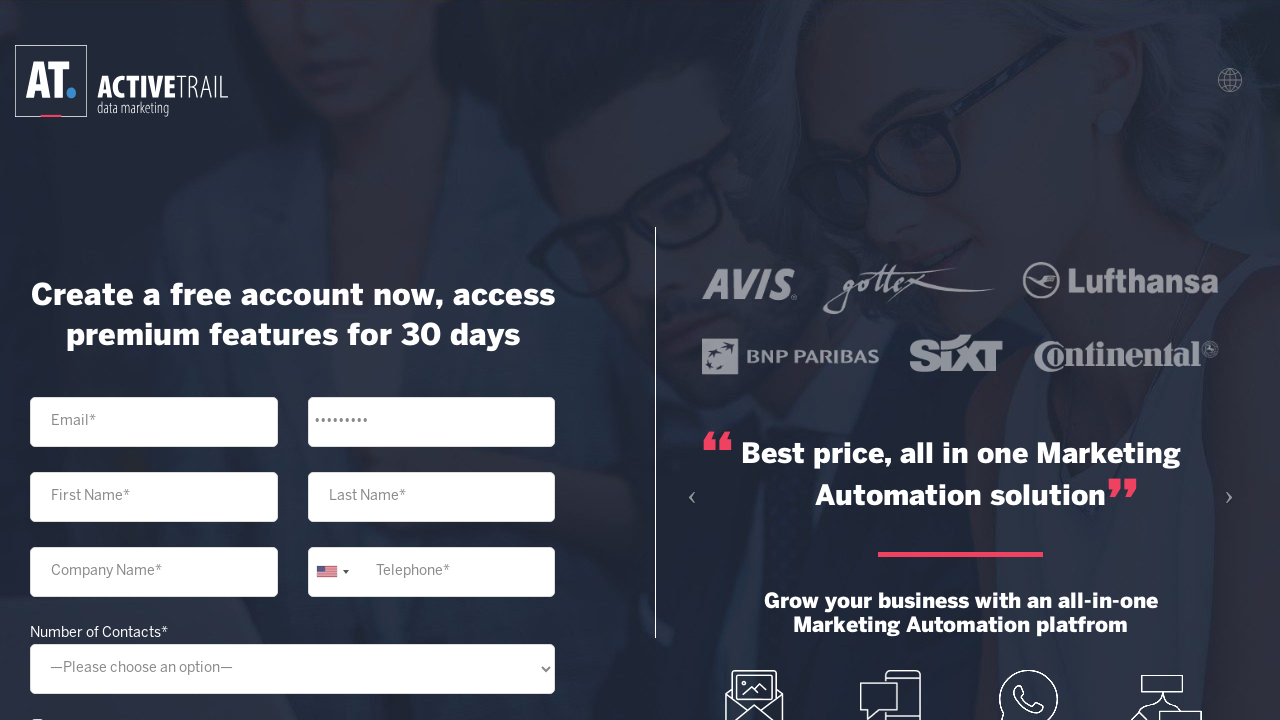

Clicked submit button to submit form at (292, 553) on xpath=//input[@type='submit']
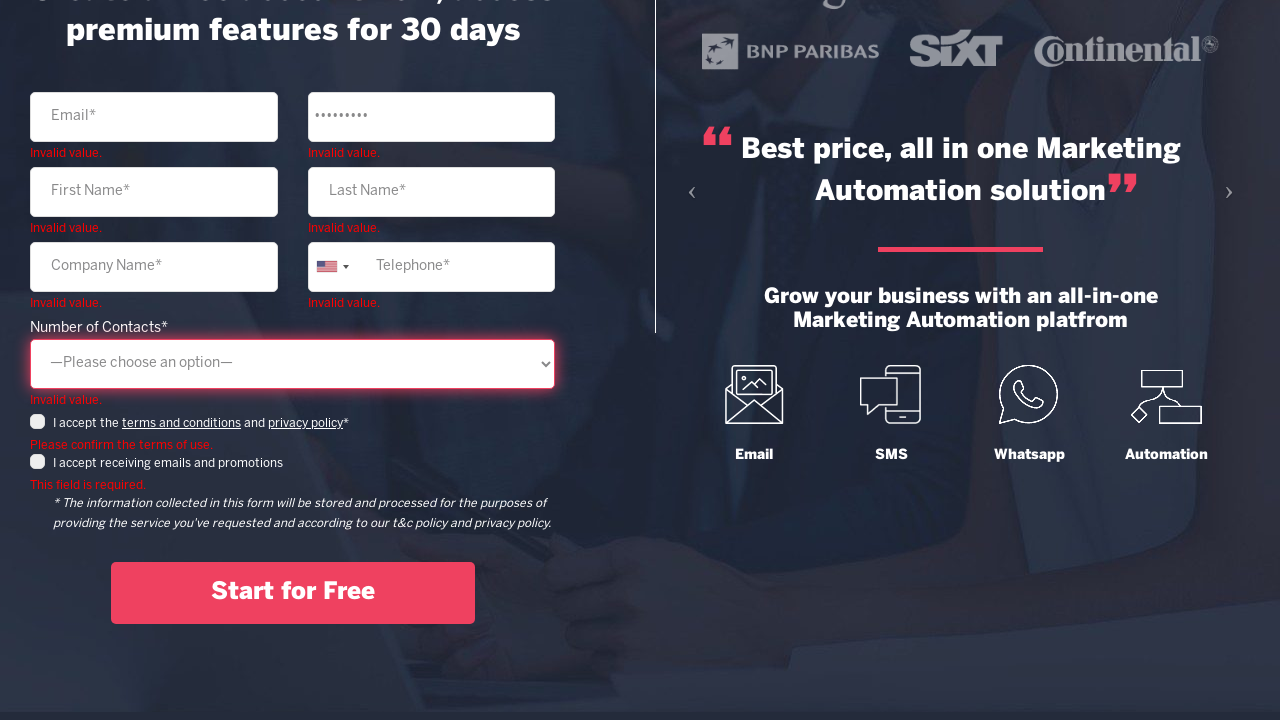

Verified error message for missing lowercase letters appeared
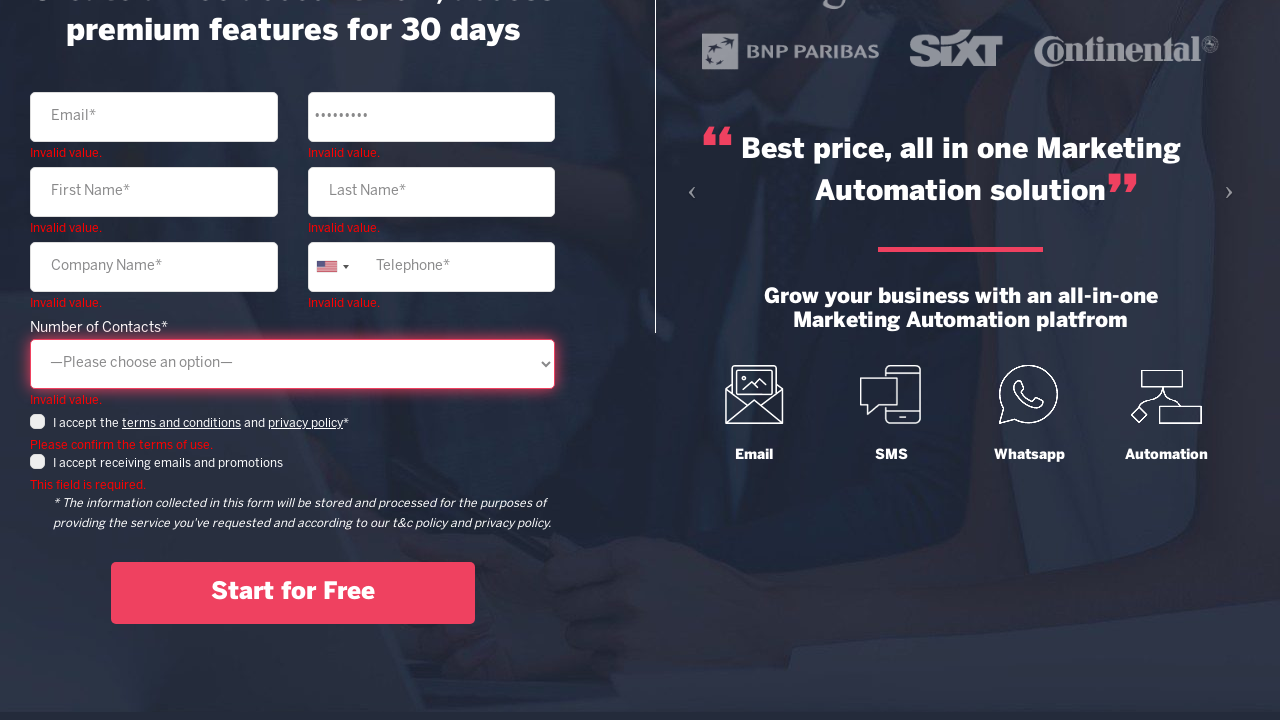

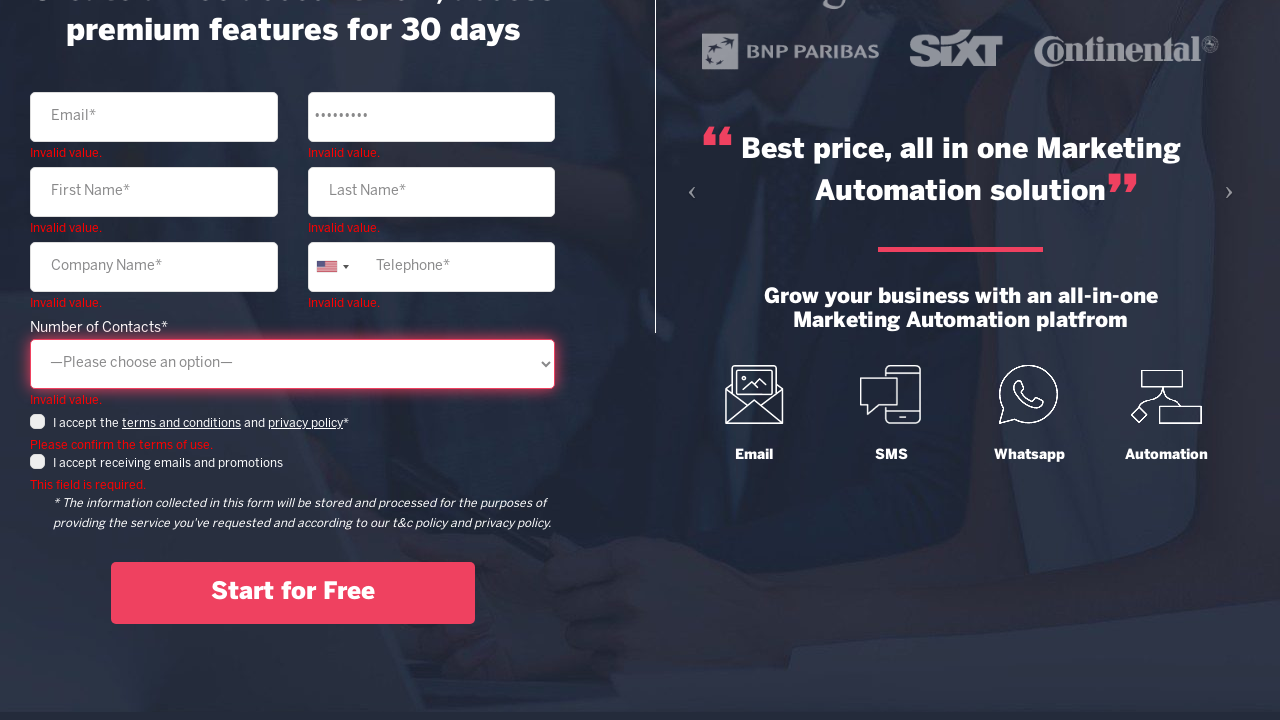